Tests dismissing a JavaScript confirm dialog by clicking the second alert button, verifying the confirm text, dismissing it, and verifying the cancel message

Starting URL: https://testcenter.techproeducation.com/index.php?page=javascript-alerts

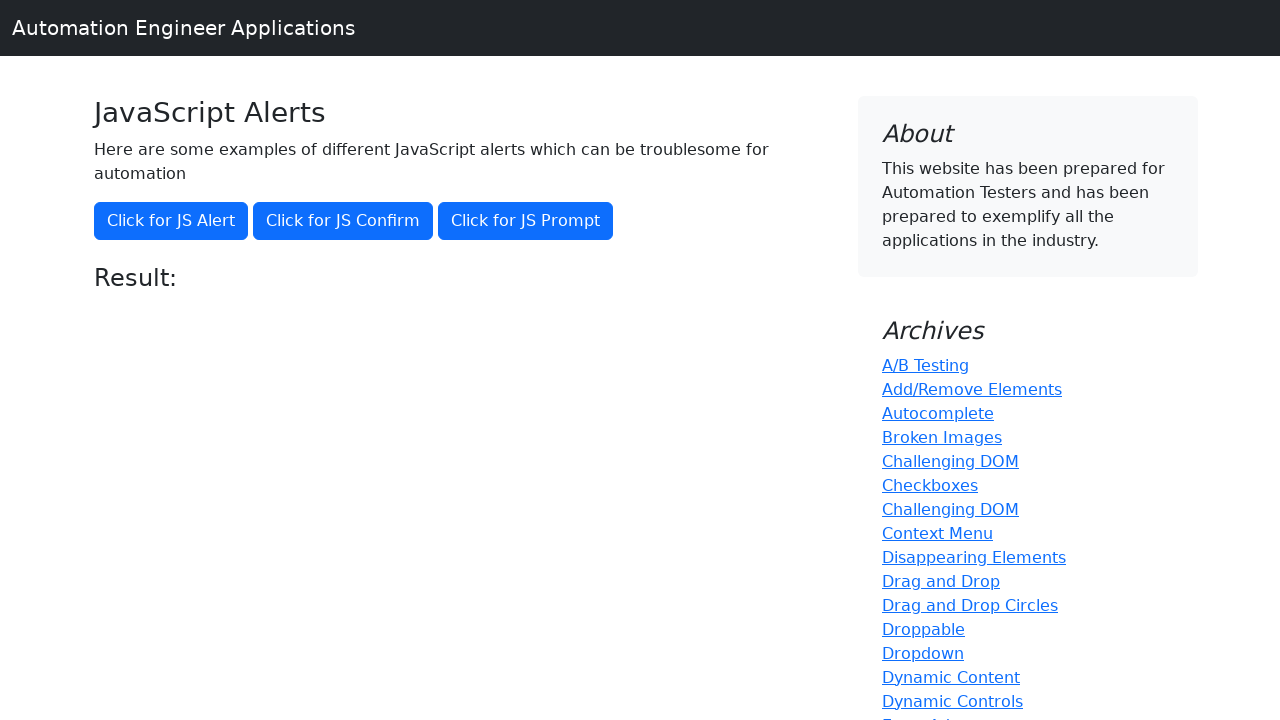

Clicked the second alert button to trigger JavaScript confirm dialog at (343, 221) on xpath=//button[@onclick='jsConfirm()']
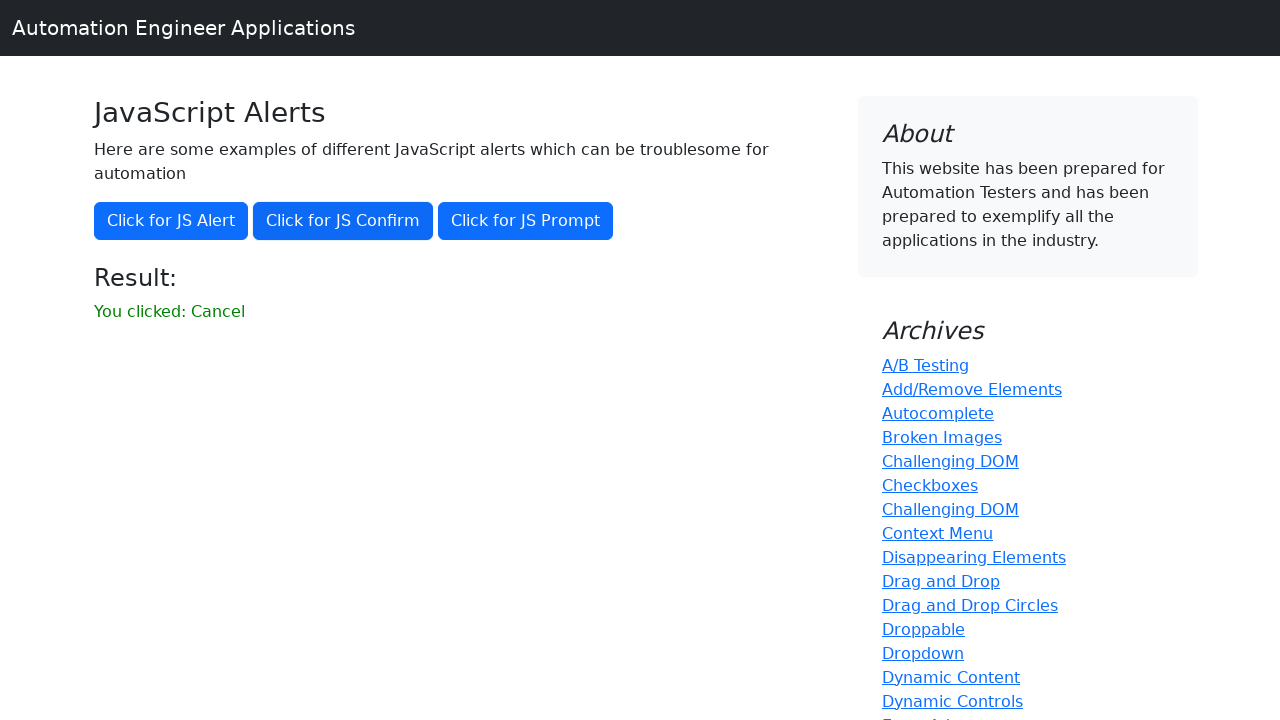

Set up dialog handler to dismiss the confirm dialog
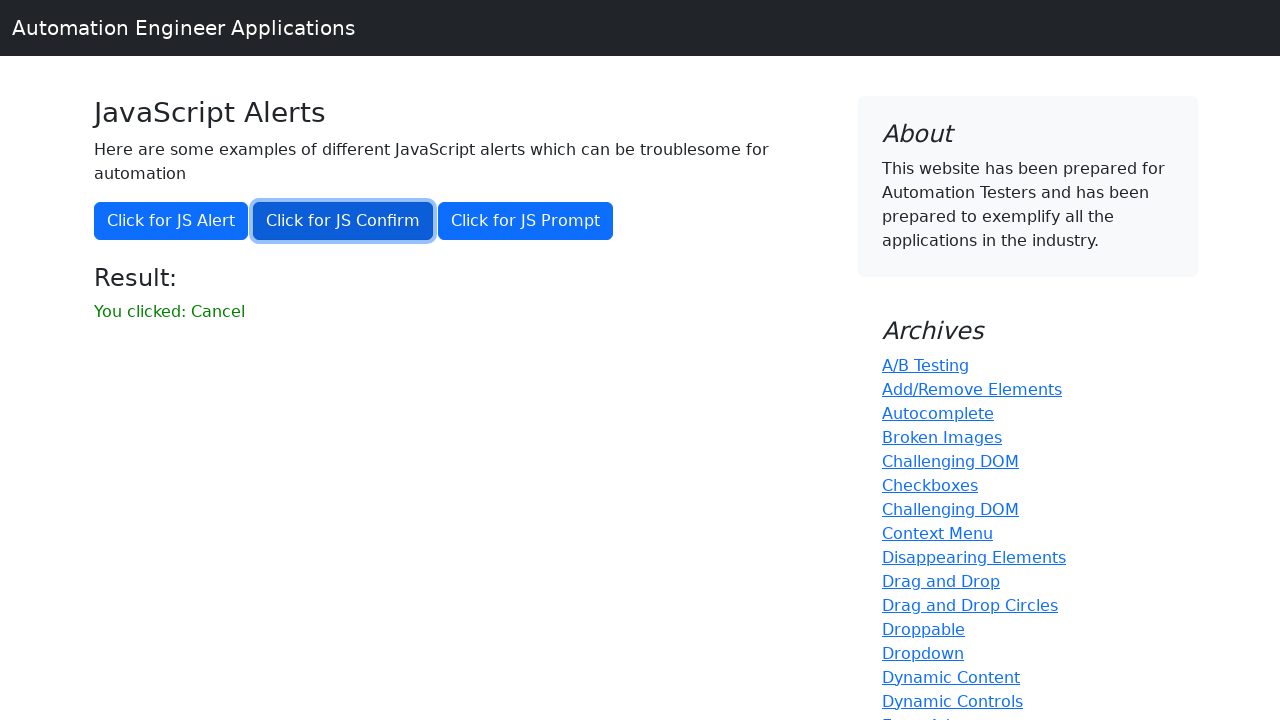

Waited for result message to appear after dismissing dialog
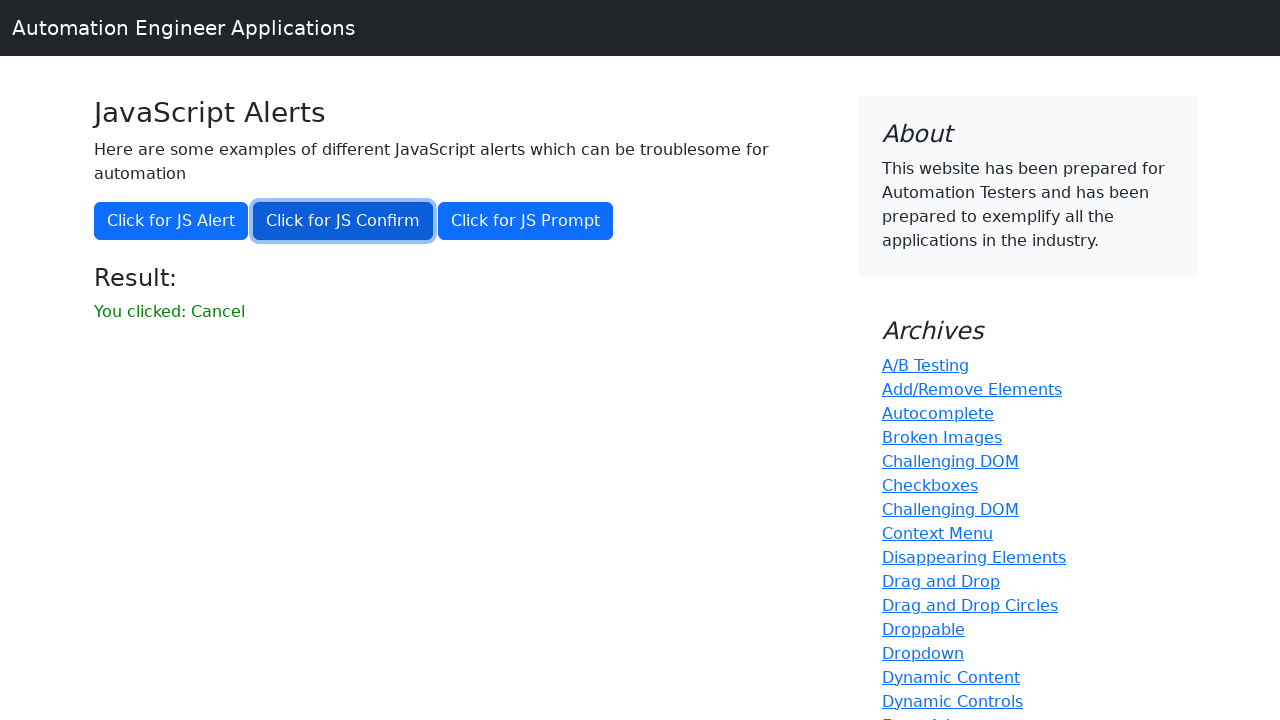

Retrieved result text from the page
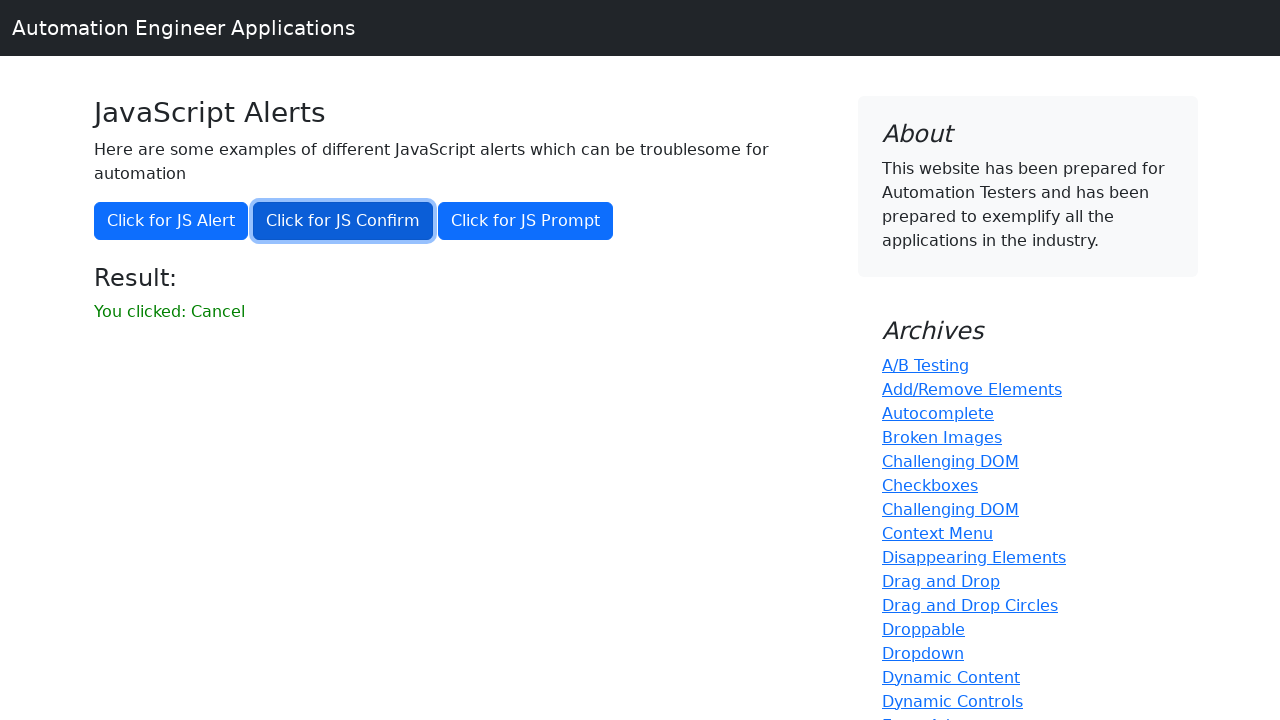

Verified that the cancel message 'You clicked: Cancel' is displayed
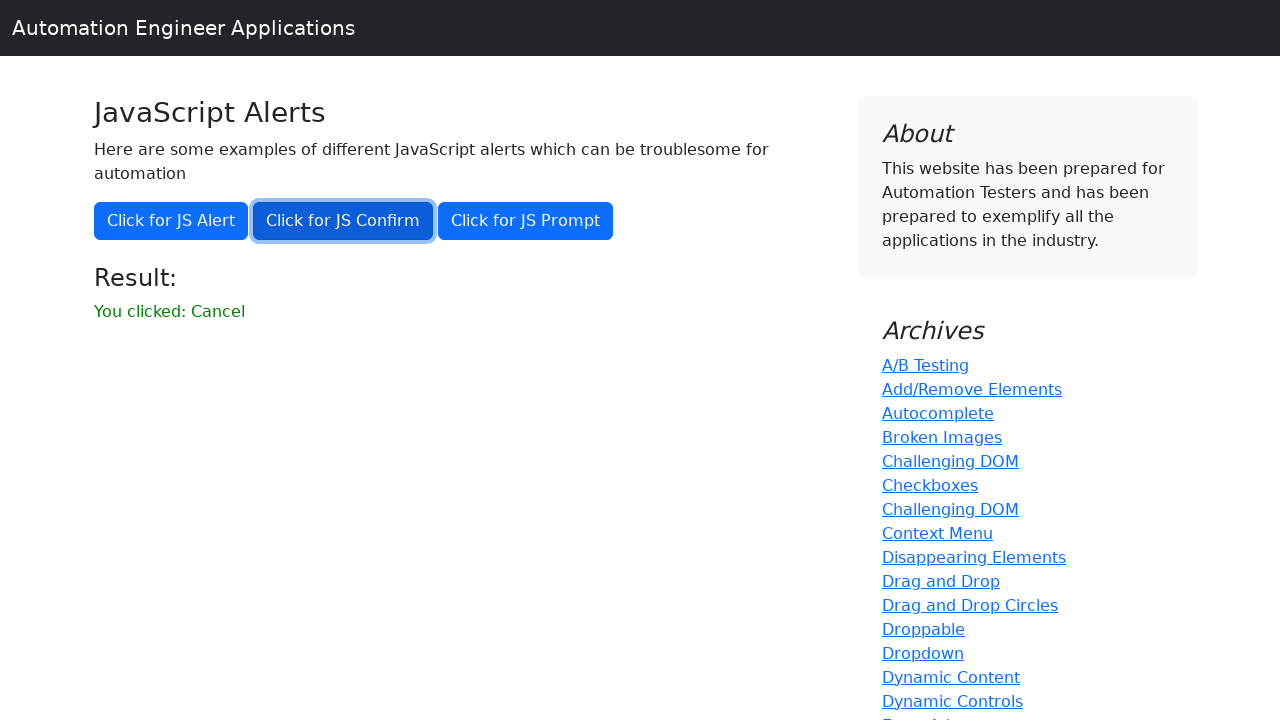

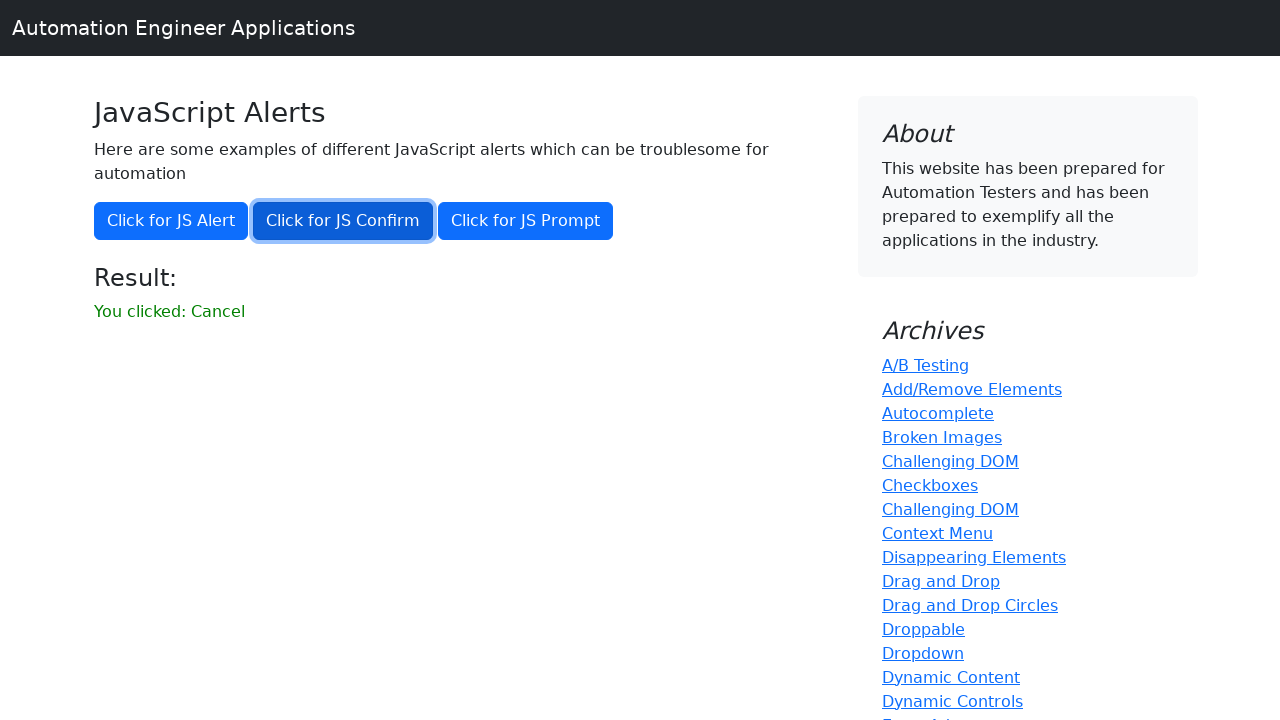